Tests that the "Due" column in table1 sorts correctly in descending order by clicking the column header twice and verifying the values are in descending order

Starting URL: http://the-internet.herokuapp.com/tables

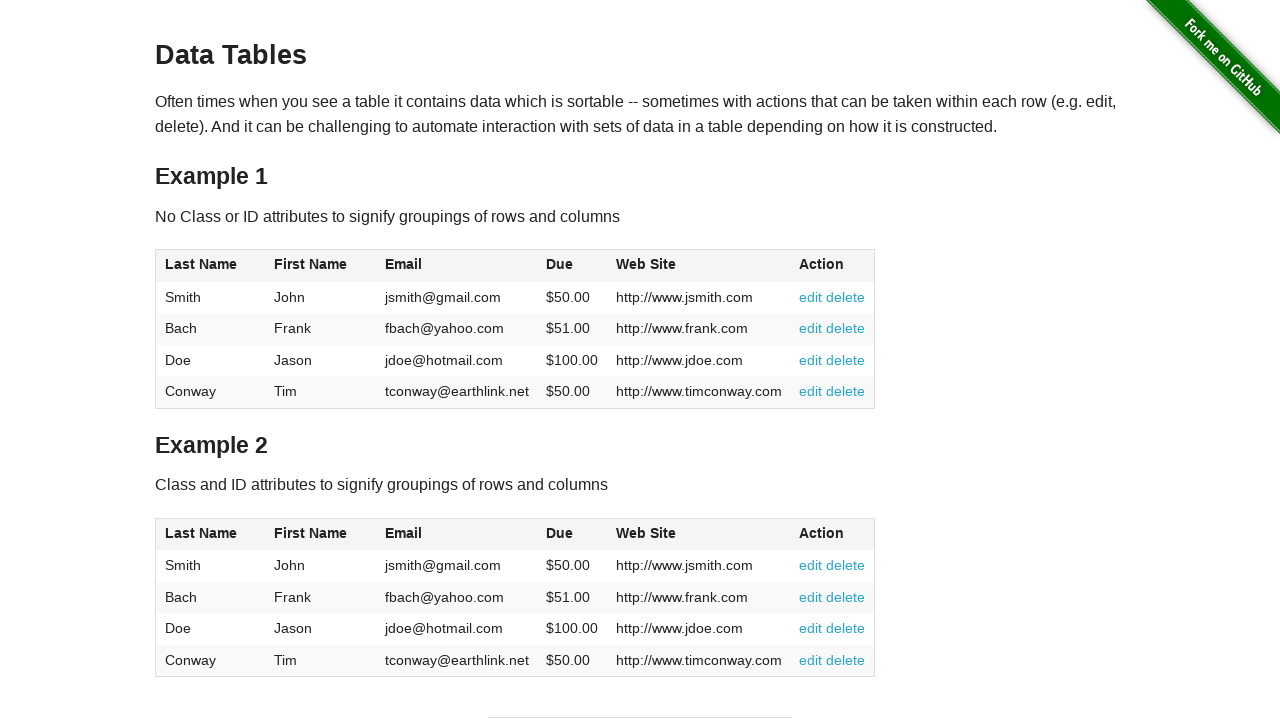

Clicked Due column header (first click) at (572, 266) on #table1 thead tr th:nth-of-type(4)
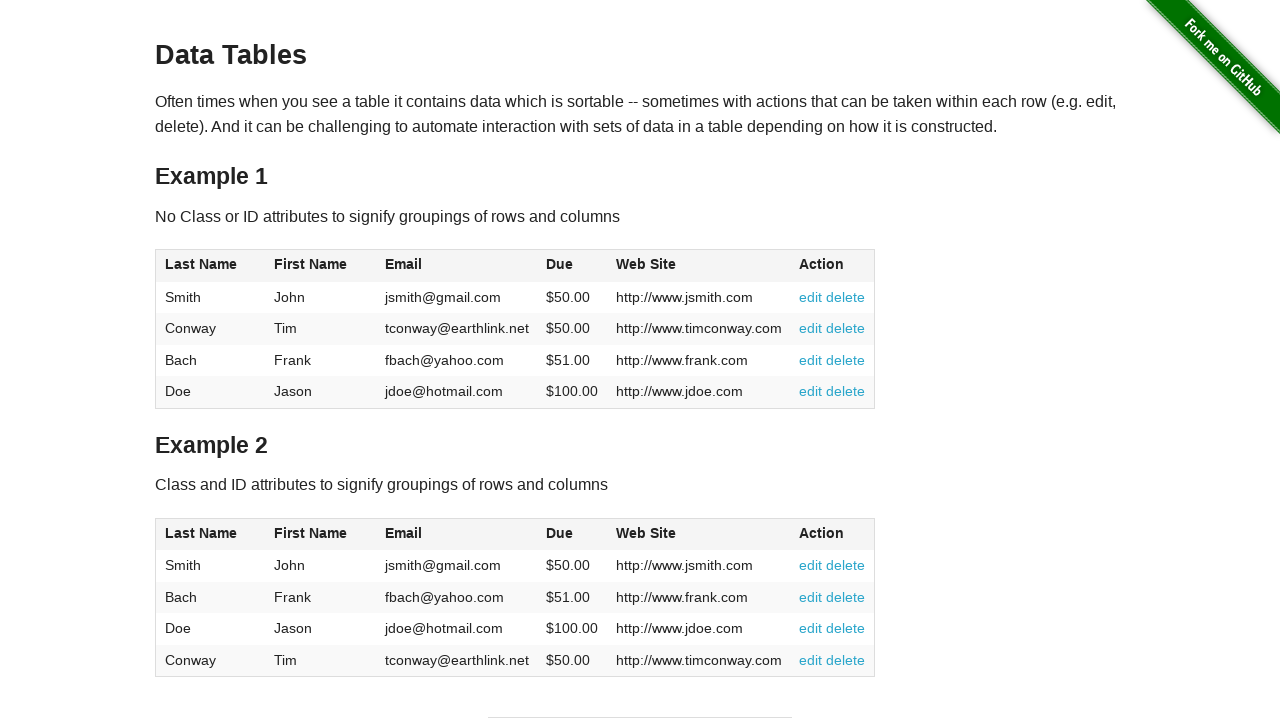

Clicked Due column header (second click) to sort descending at (572, 266) on #table1 thead tr th:nth-of-type(4)
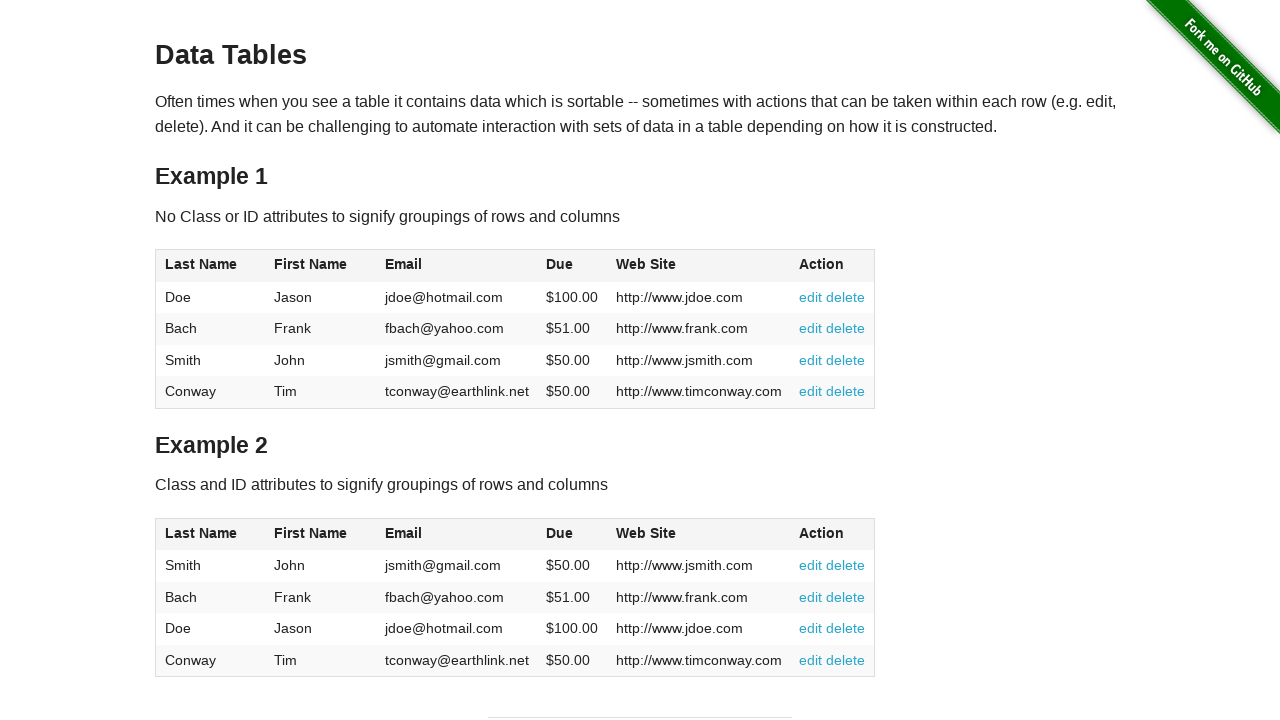

Due column values loaded in descending order
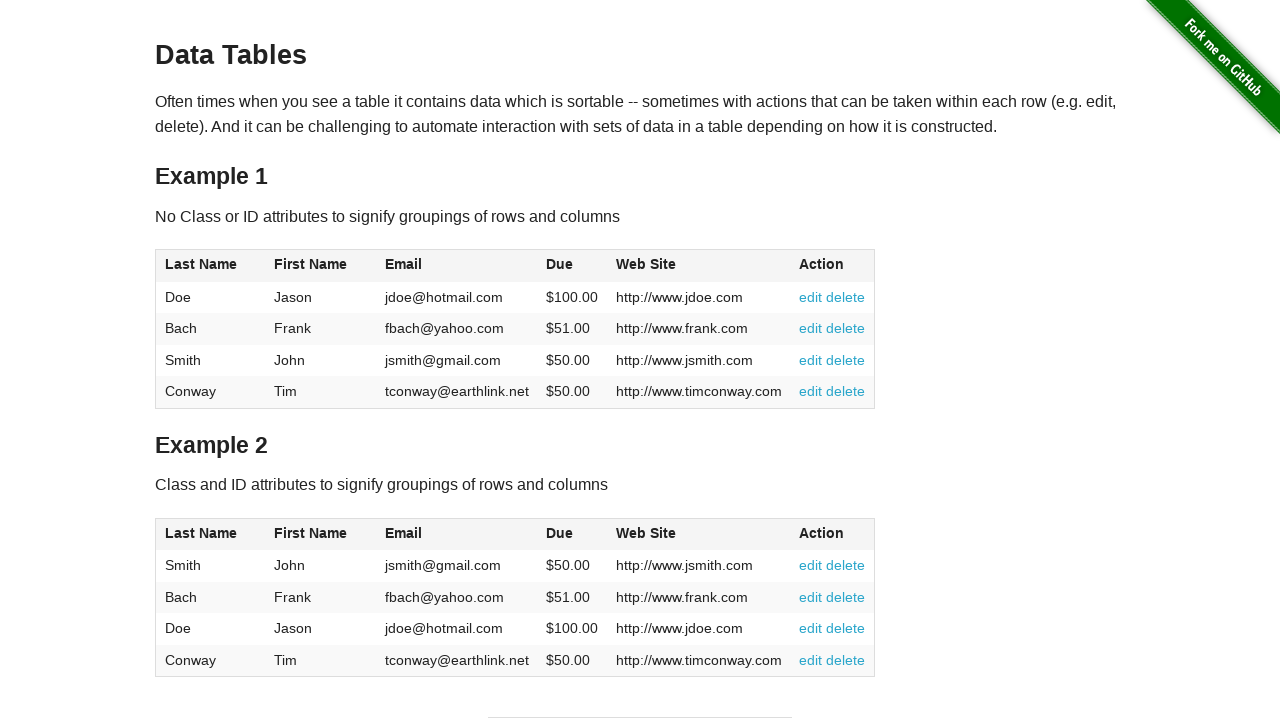

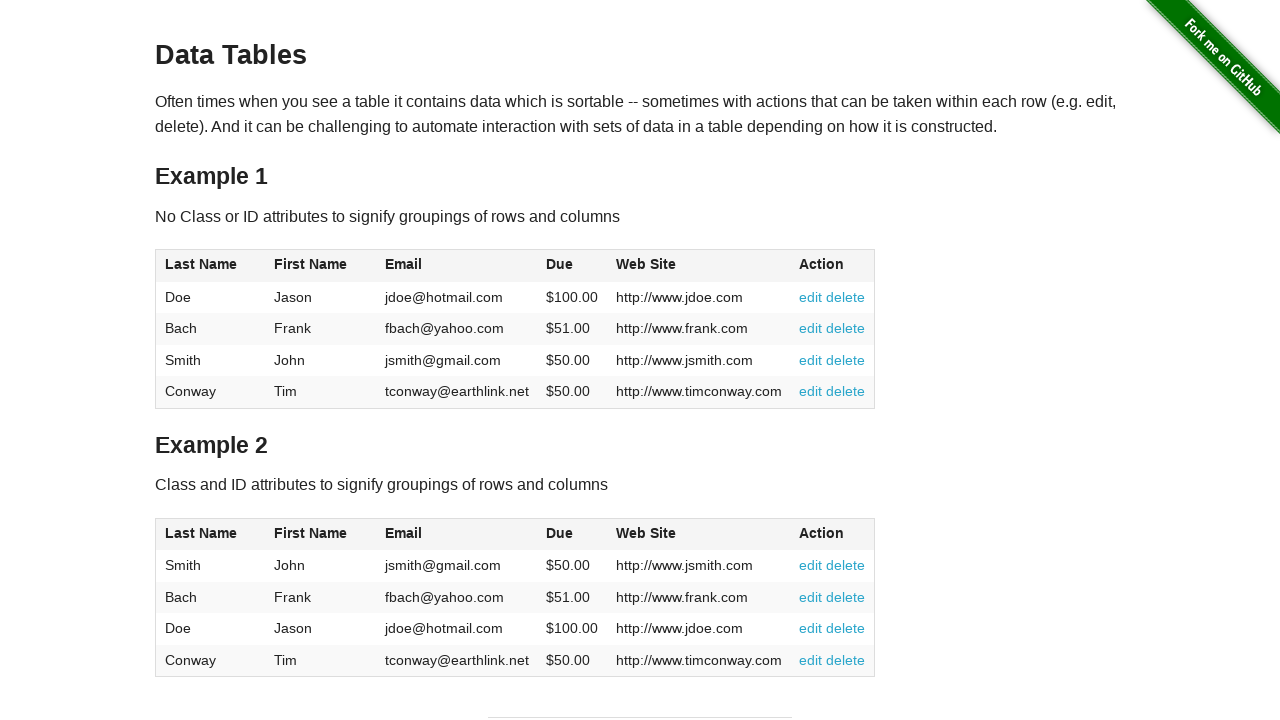